Hovers over the "Bücher" menu item and verifies the submenu dropdown is visible

Starting URL: https://bookbox.ch

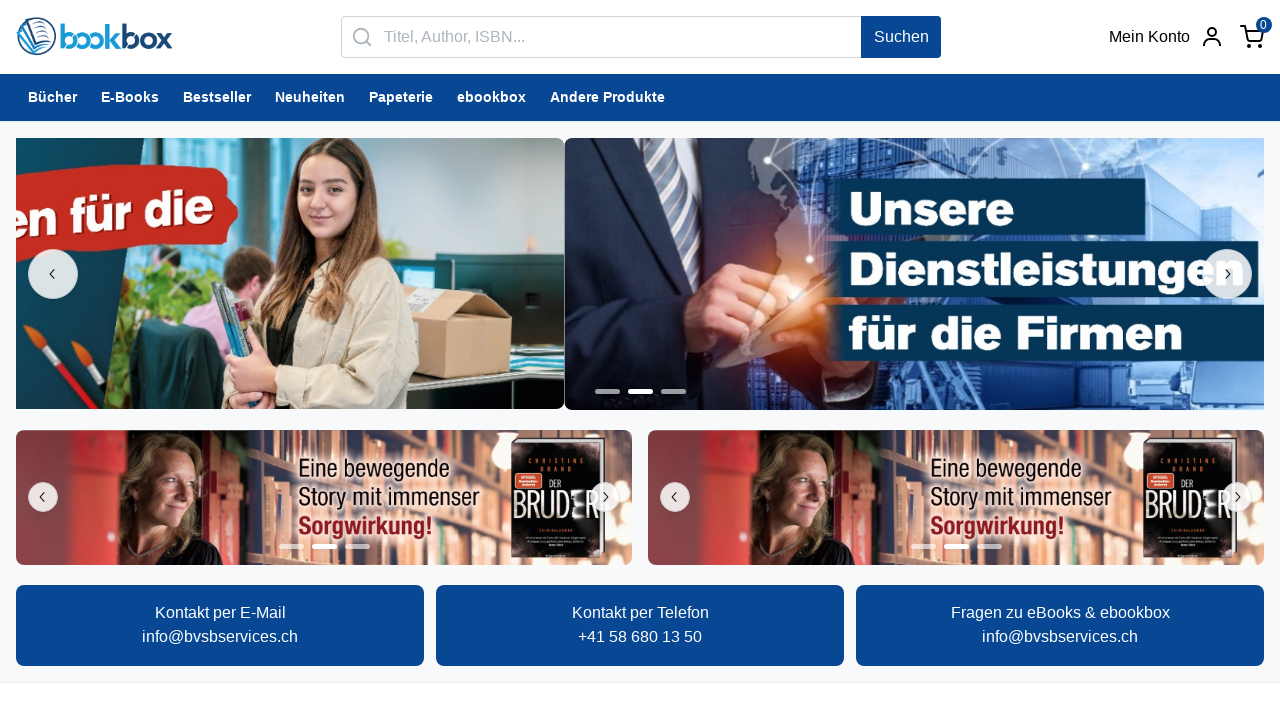

Hovered over 'Bücher' menu item in banner at (52, 98) on internal:role=banner >> internal:text="B\u00fccher"s
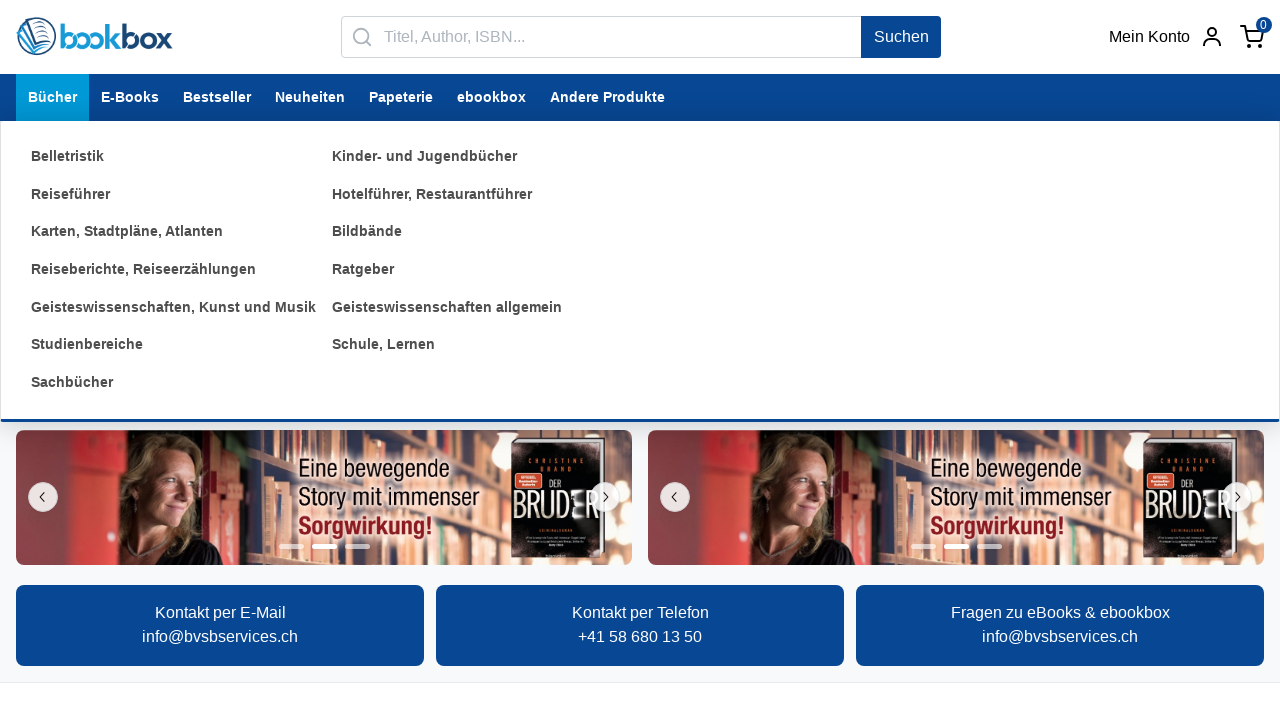

Submenu dropdown became visible
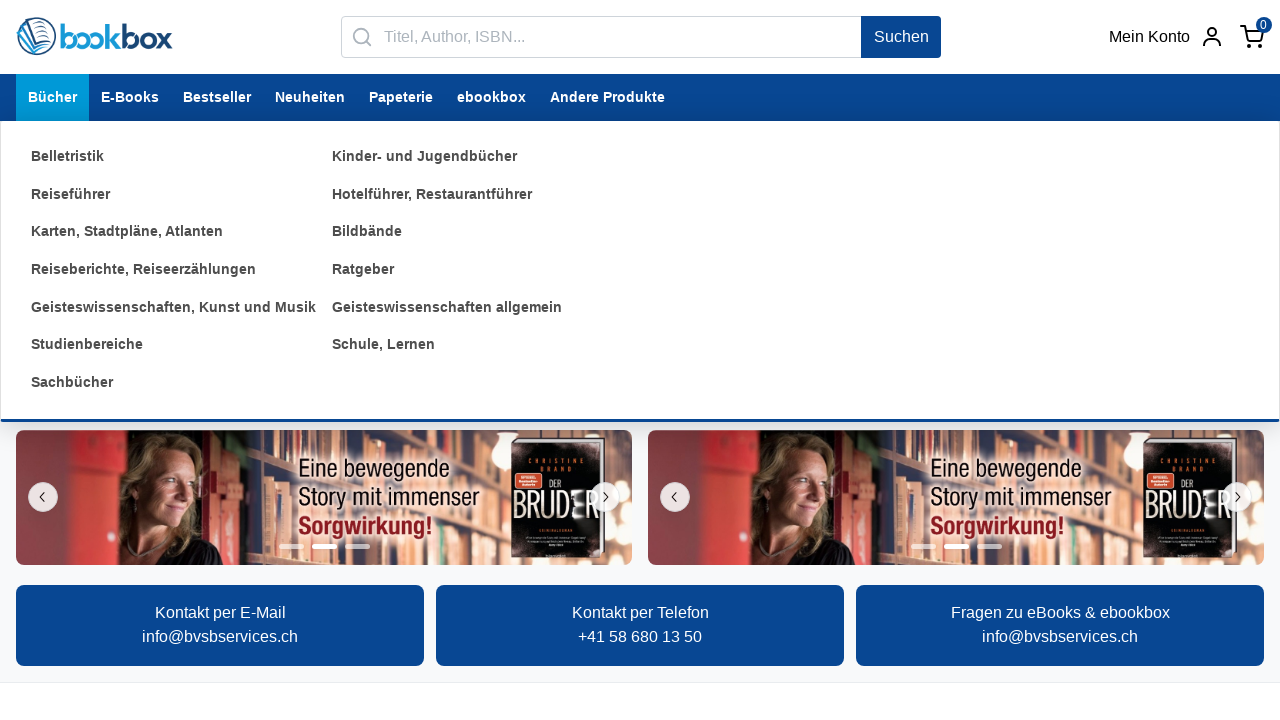

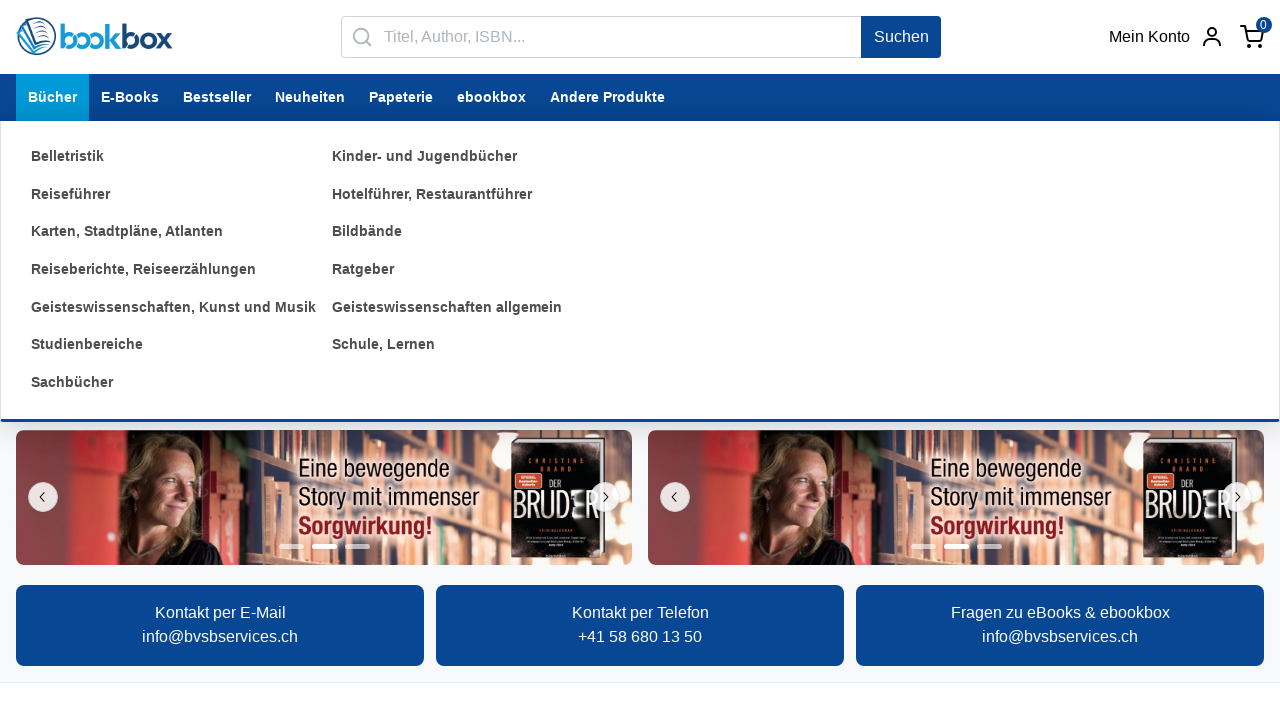